Tests AJAX functionality by clicking a button and waiting for dynamically loaded text elements to appear on the page

Starting URL: https://v1.training-support.net/selenium/ajax

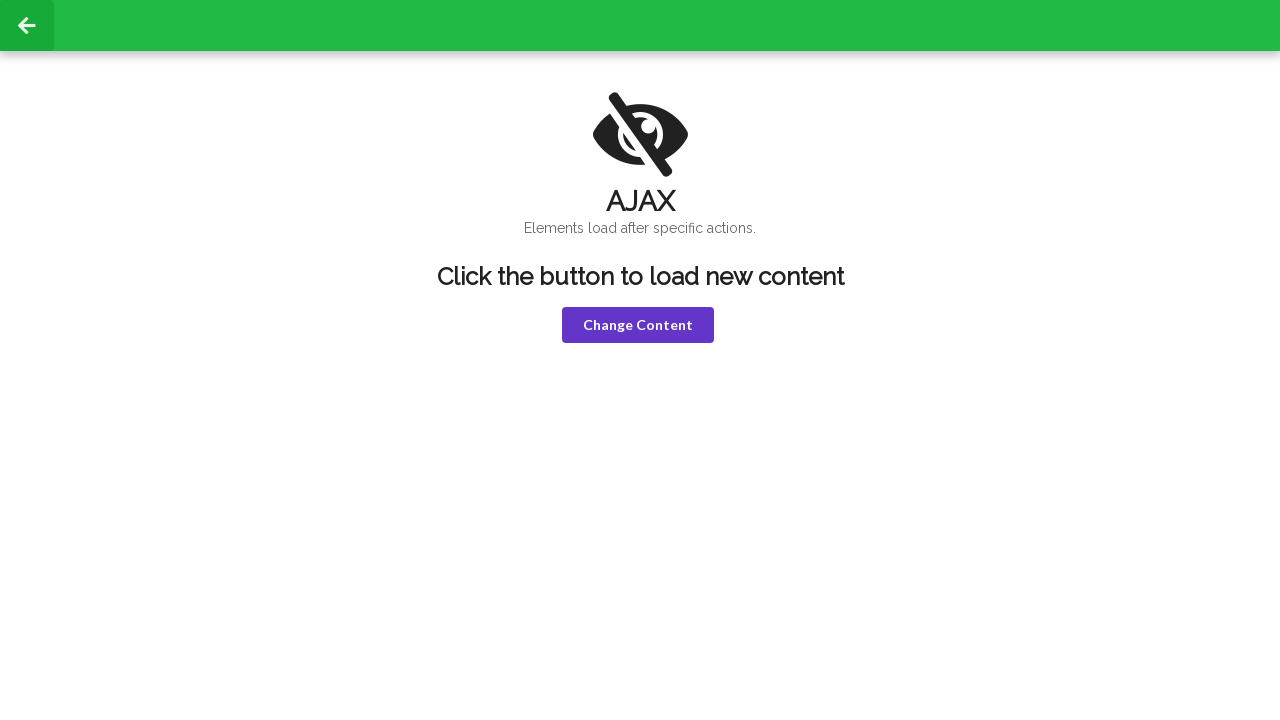

Clicked the violet button to trigger AJAX request at (638, 325) on button.violet
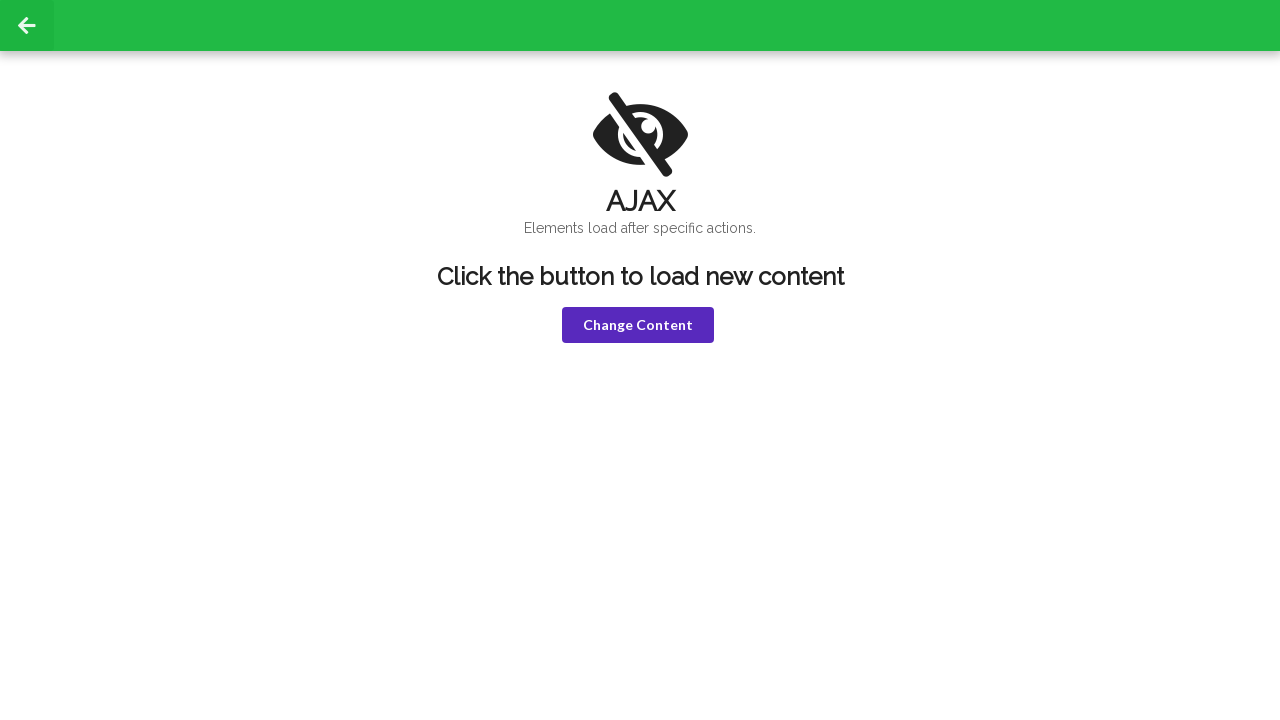

Waited for 'HELLO!' text to appear in h1 element
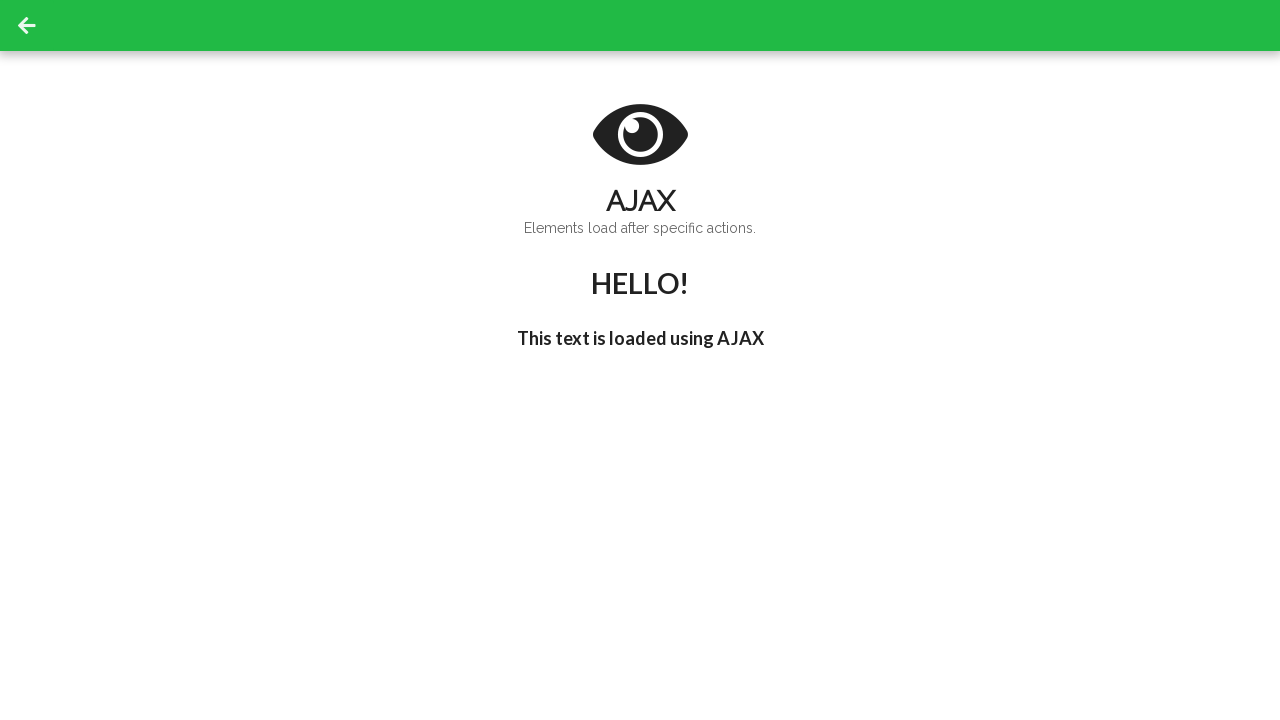

Waited for "I'm late!" text to appear in h3 element
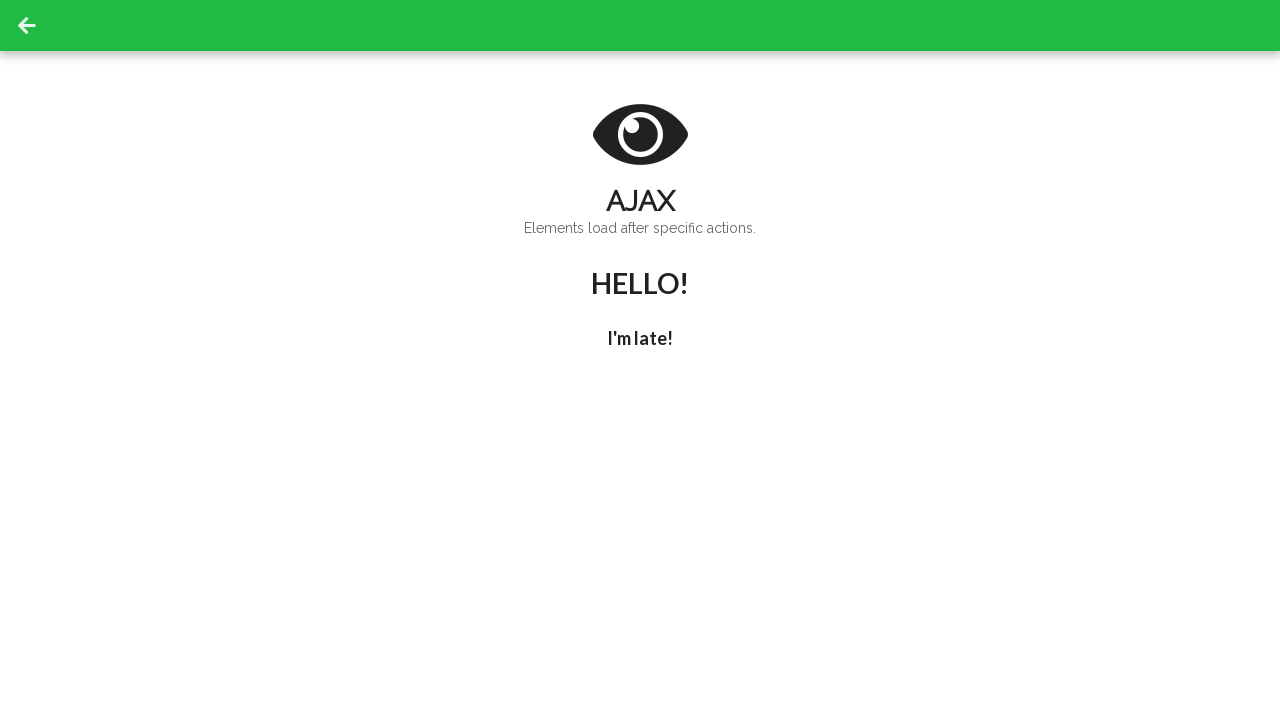

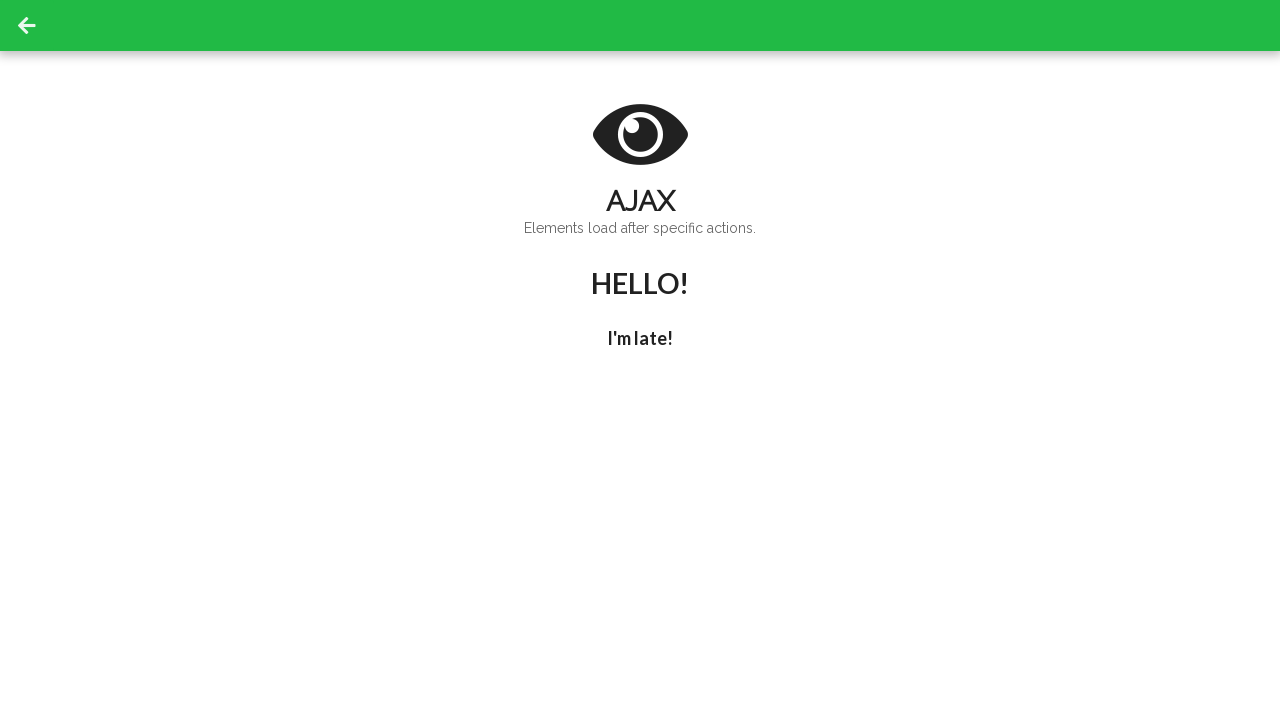